Tests a form on a test automation practice site by filling in a name field, entering a Wikipedia search query, and clicking the search button.

Starting URL: https://testautomationpractice.blogspot.com/

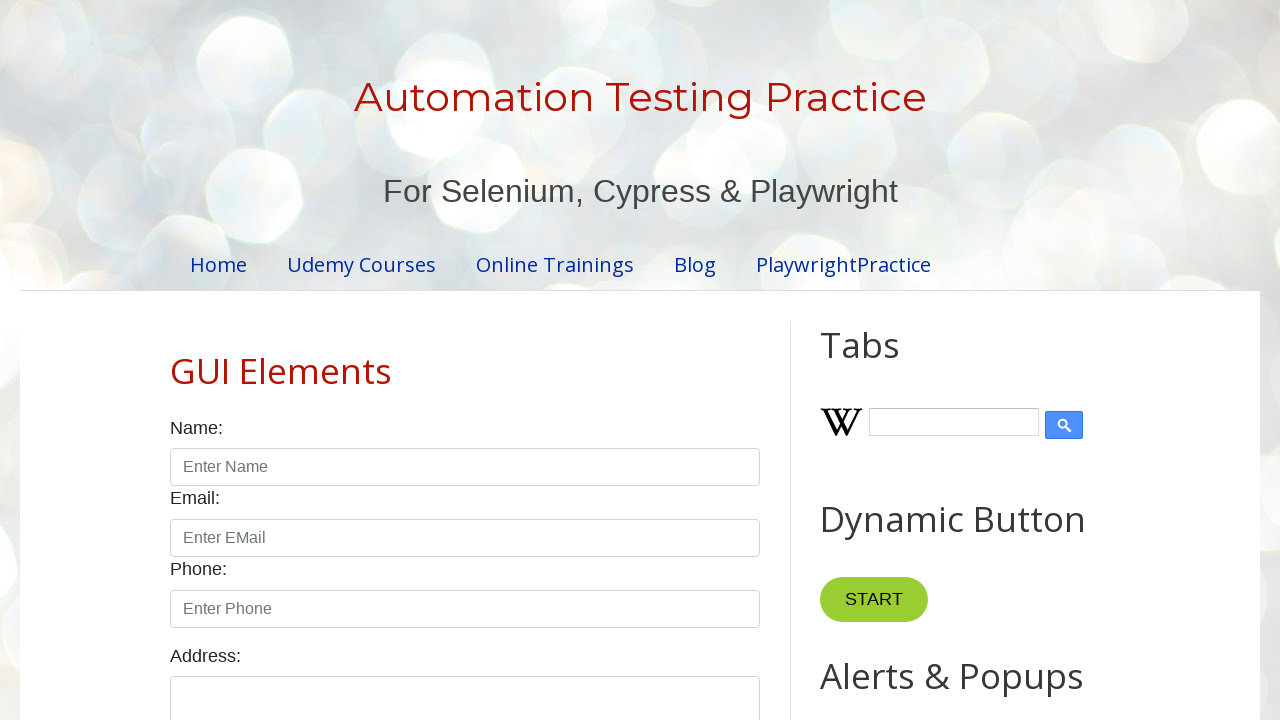

Filled name field with 'Mohammed Juned Jazri' on #name
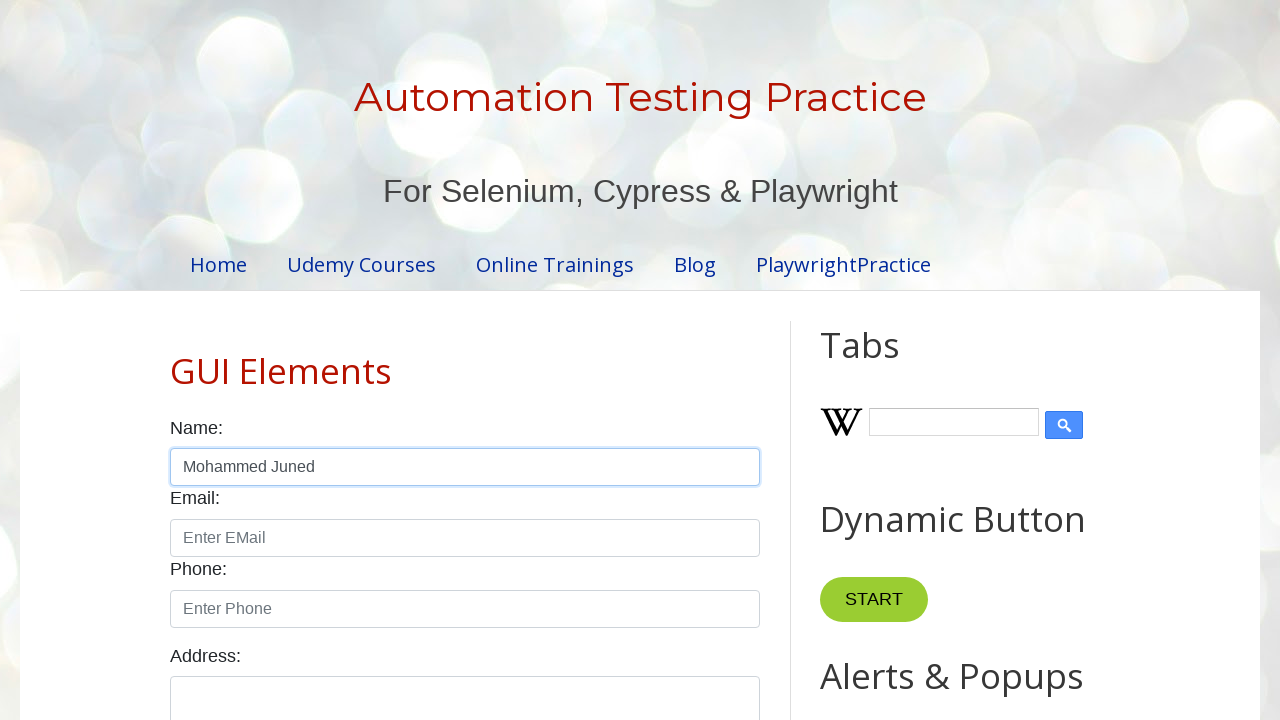

Filled Wikipedia search input with 'java' on input.wikipedia-search-input
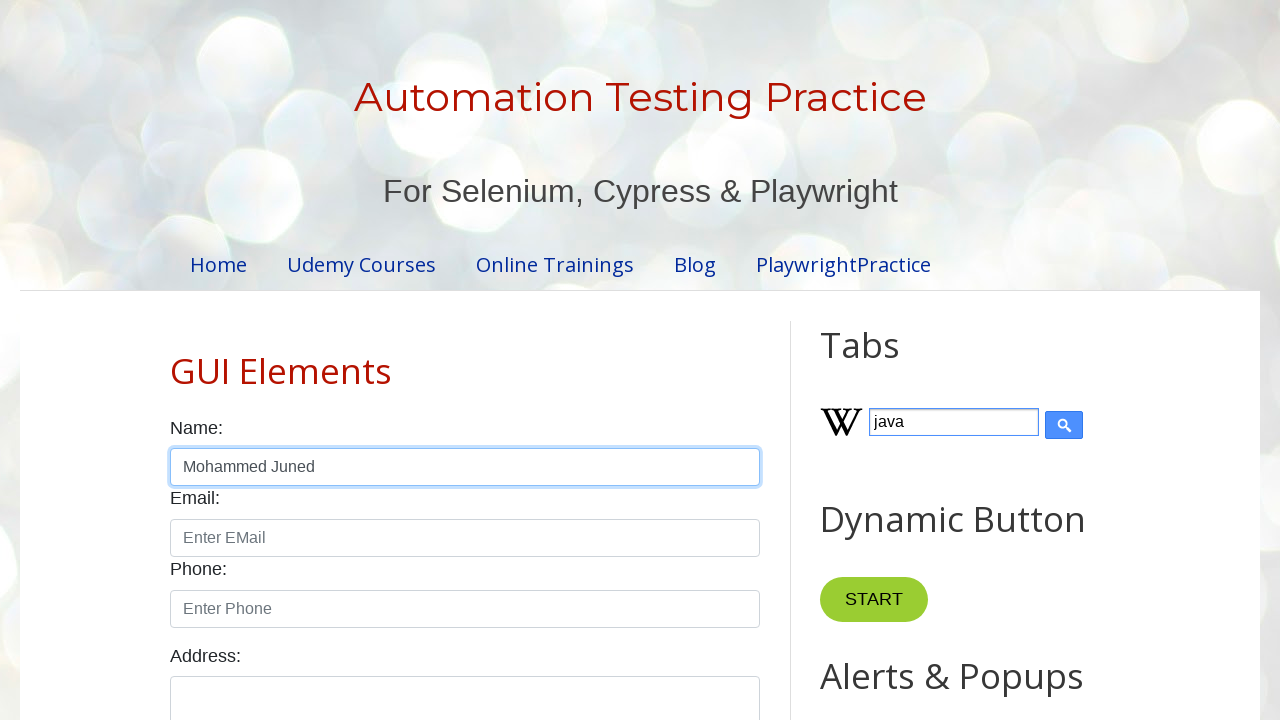

Clicked Wikipedia search button at (1064, 425) on input.wikipedia-search-button
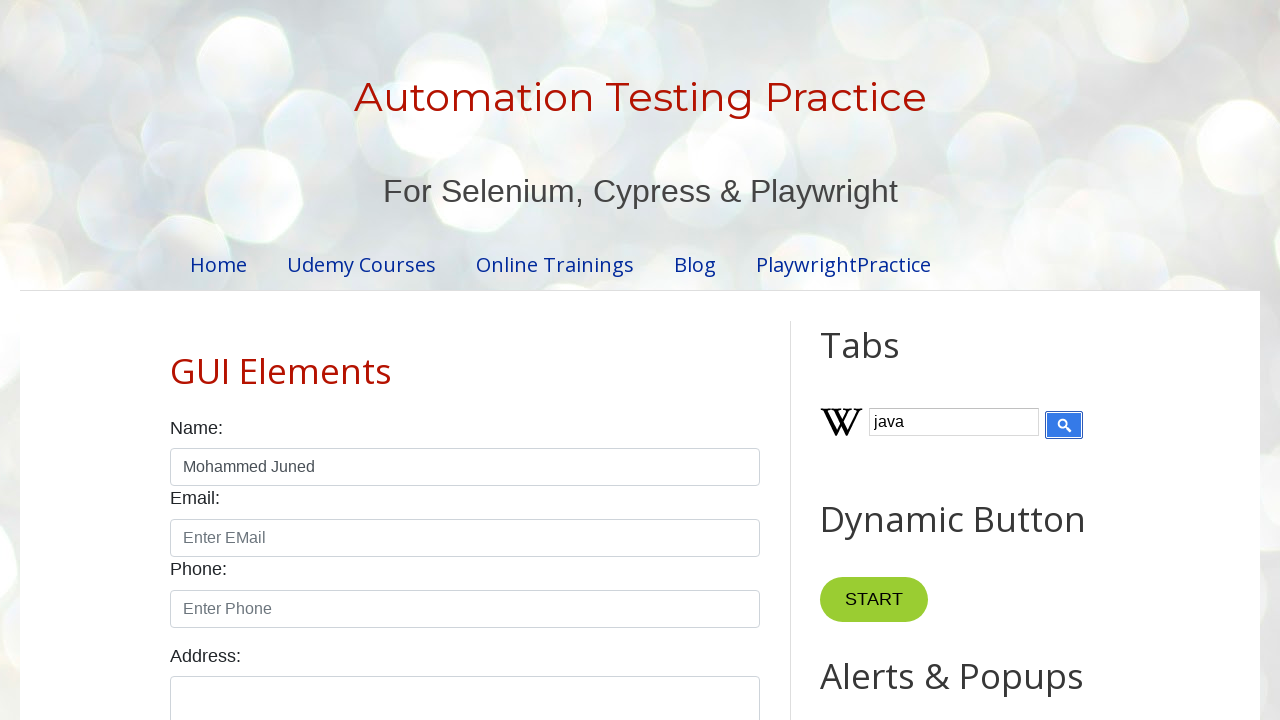

Waited 2 seconds for search results to process
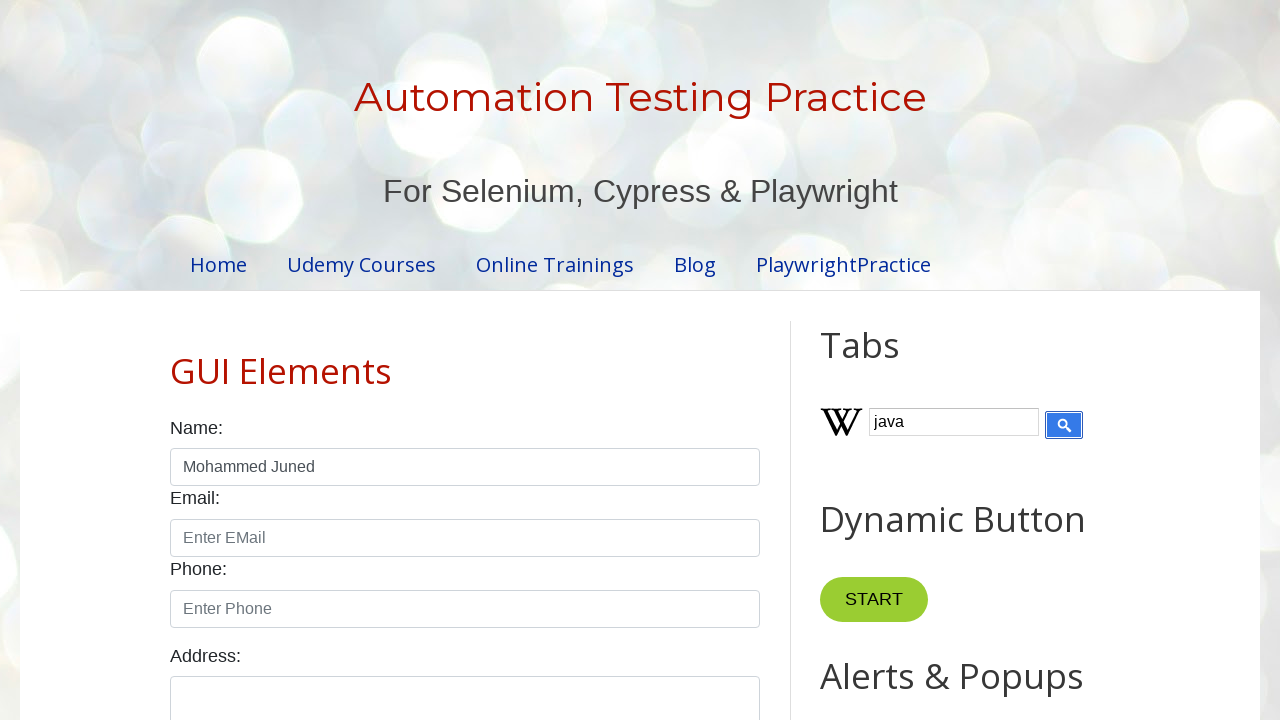

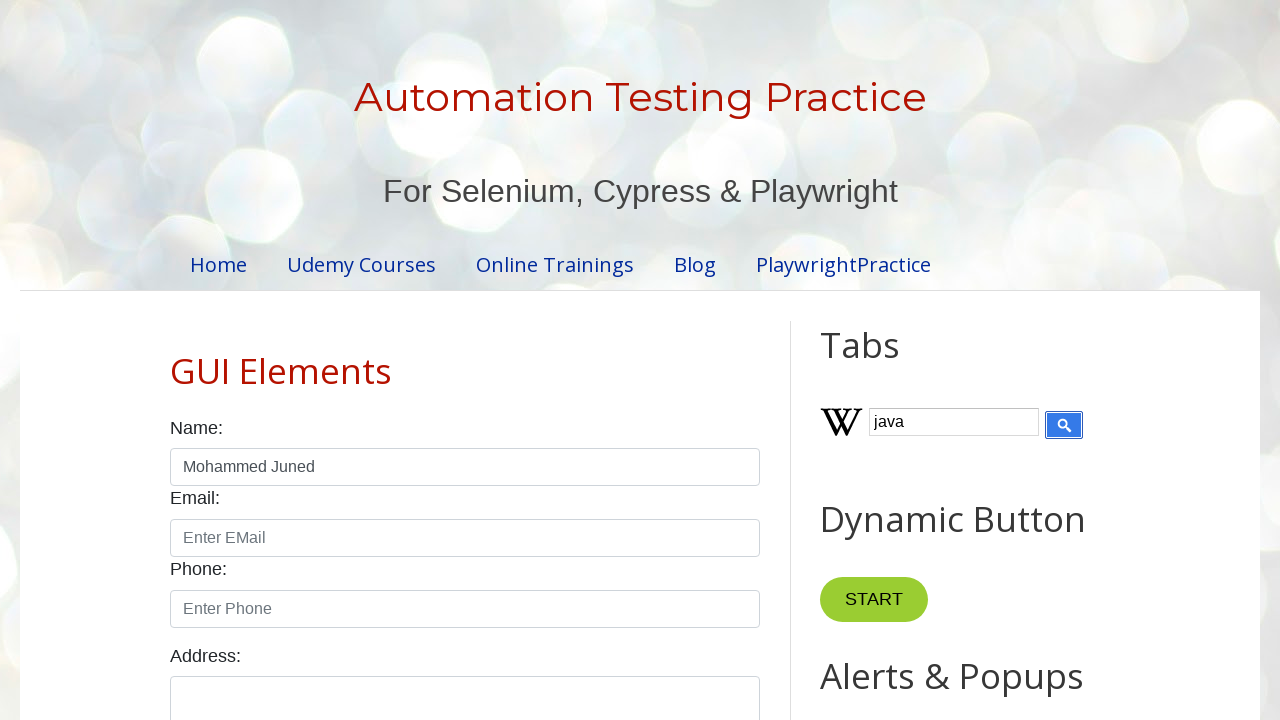